Tests filling out a contact form with name and email fields, then submitting the form.

Starting URL: https://ultimateqa.com/simple-html-elements-for-automation/

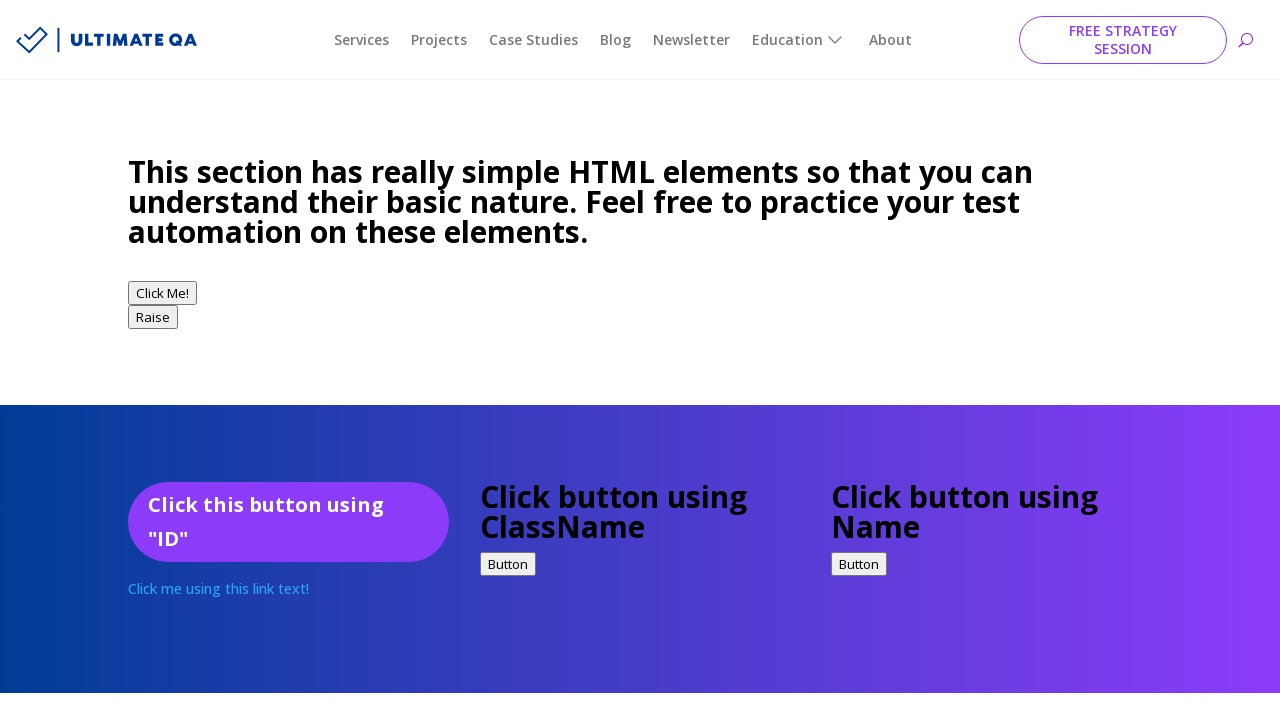

Clicked on the name field at (206, 360) on xpath=//*[@id="et_pb_contact_name_0"]
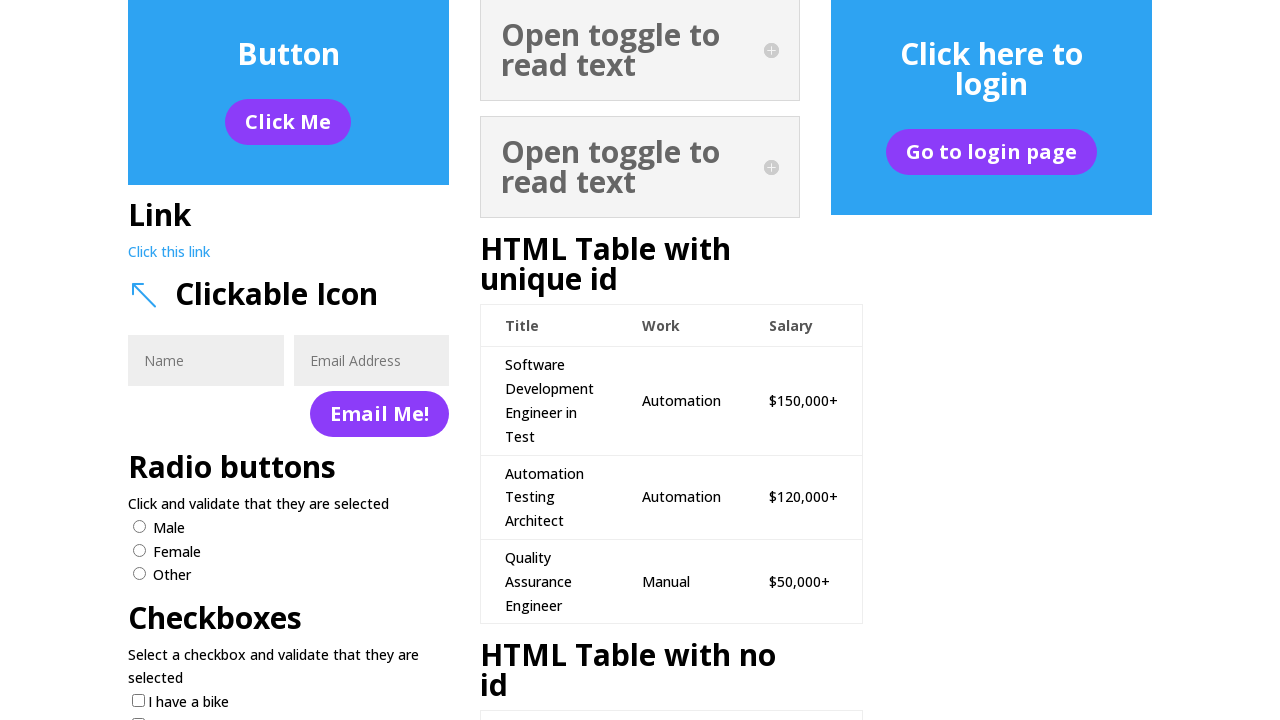

Filled name field with 'kewan' on //*[@id="et_pb_contact_name_0"]
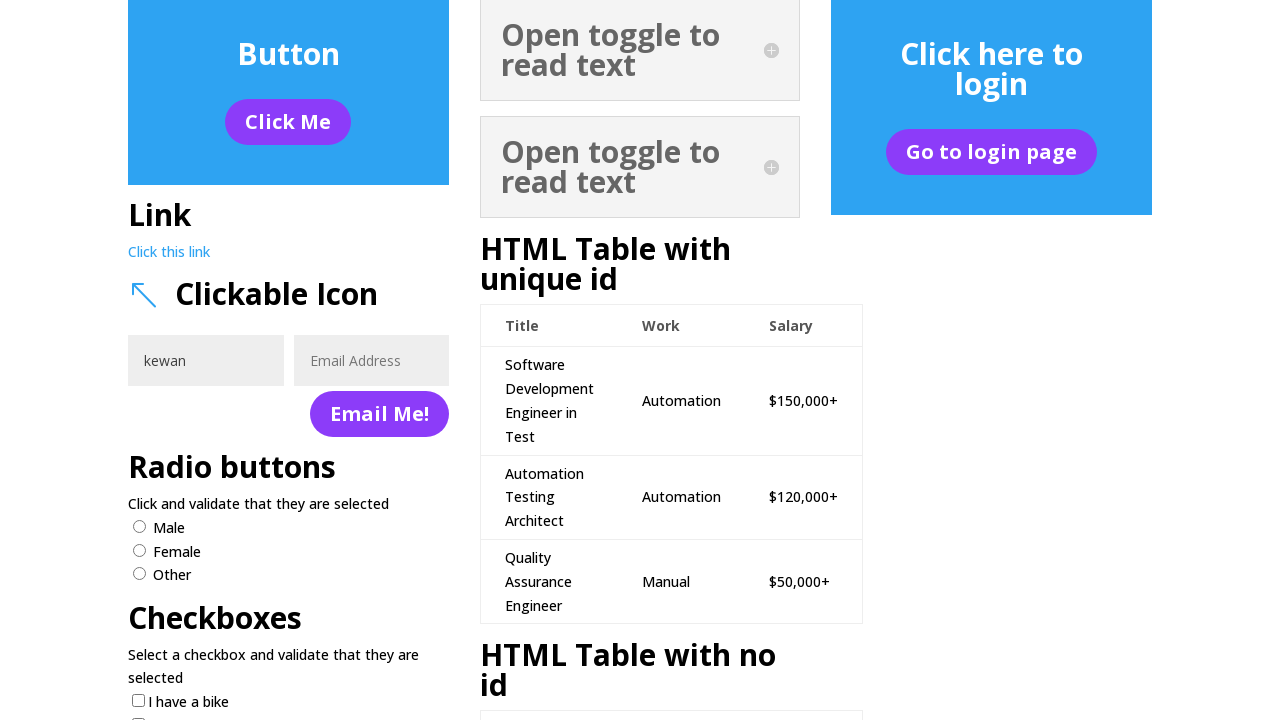

Pressed Enter key in name field on //*[@id="et_pb_contact_name_0"]
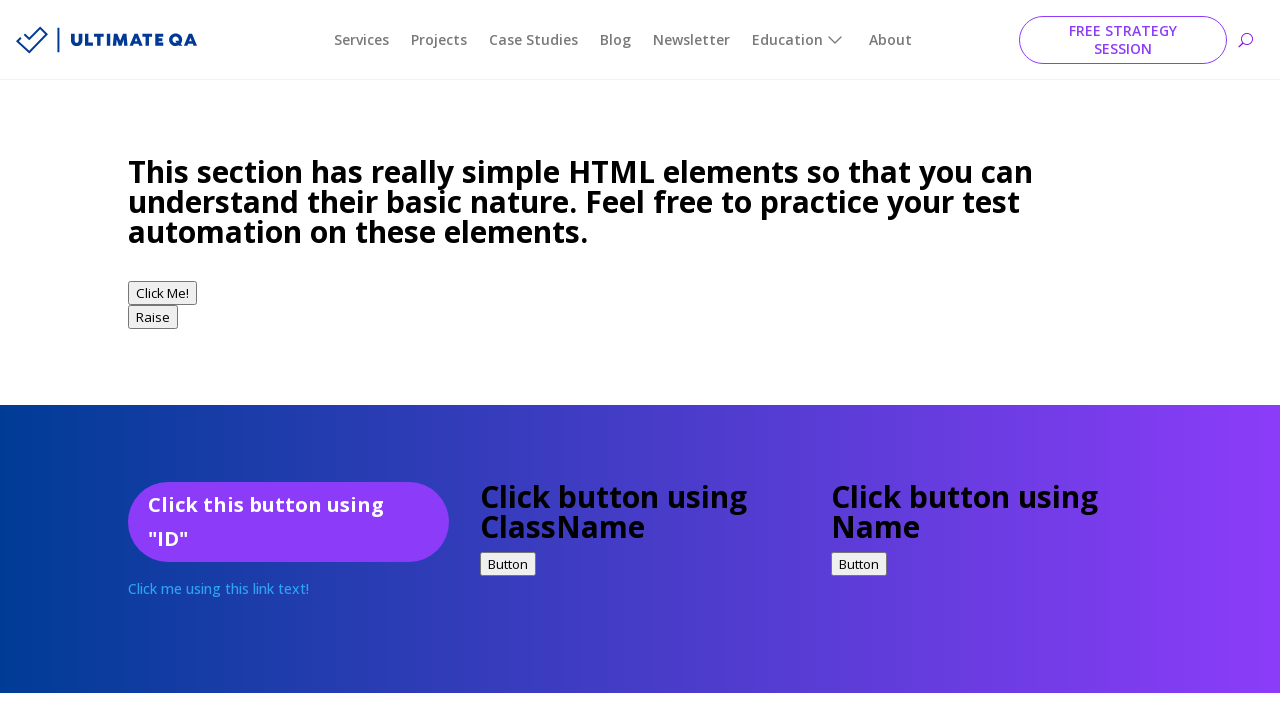

Clicked on the email field at (371, 360) on xpath=//*[@id="et_pb_contact_email_0"]
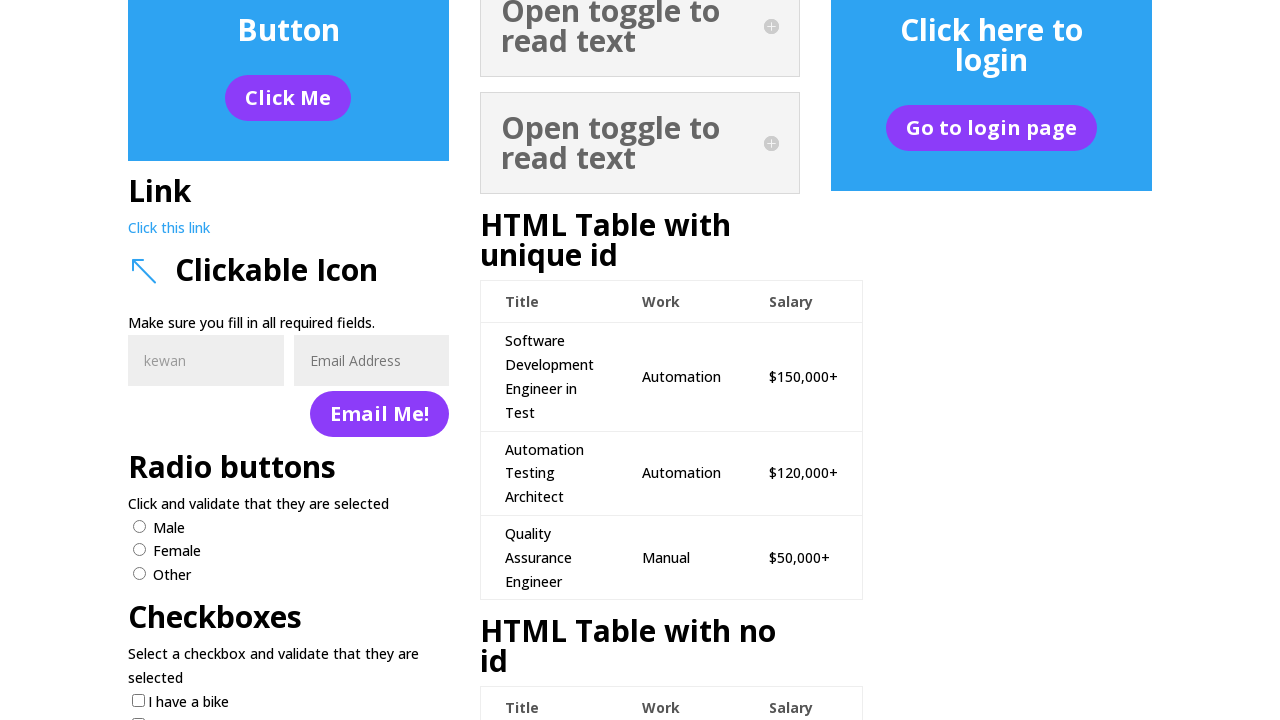

Filled email field with 'kewan101@gmail.com' on //*[@id="et_pb_contact_email_0"]
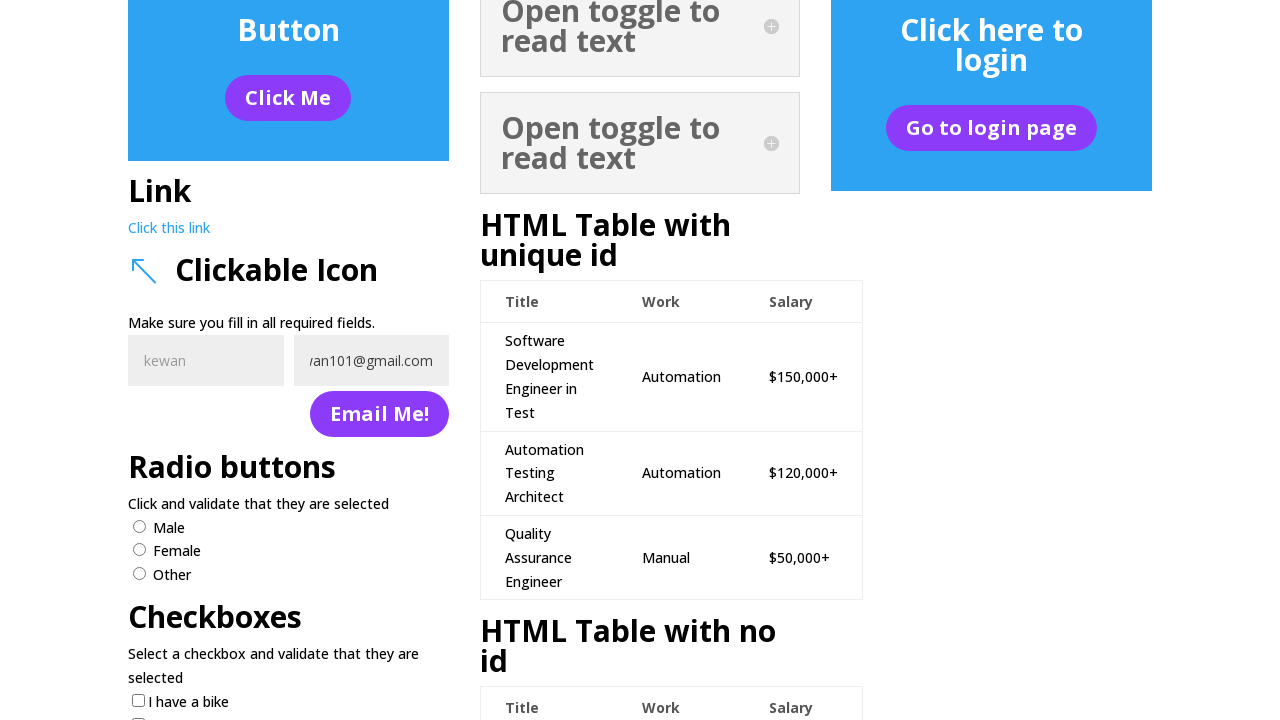

Pressed Enter key in email field on //*[@id="et_pb_contact_email_0"]
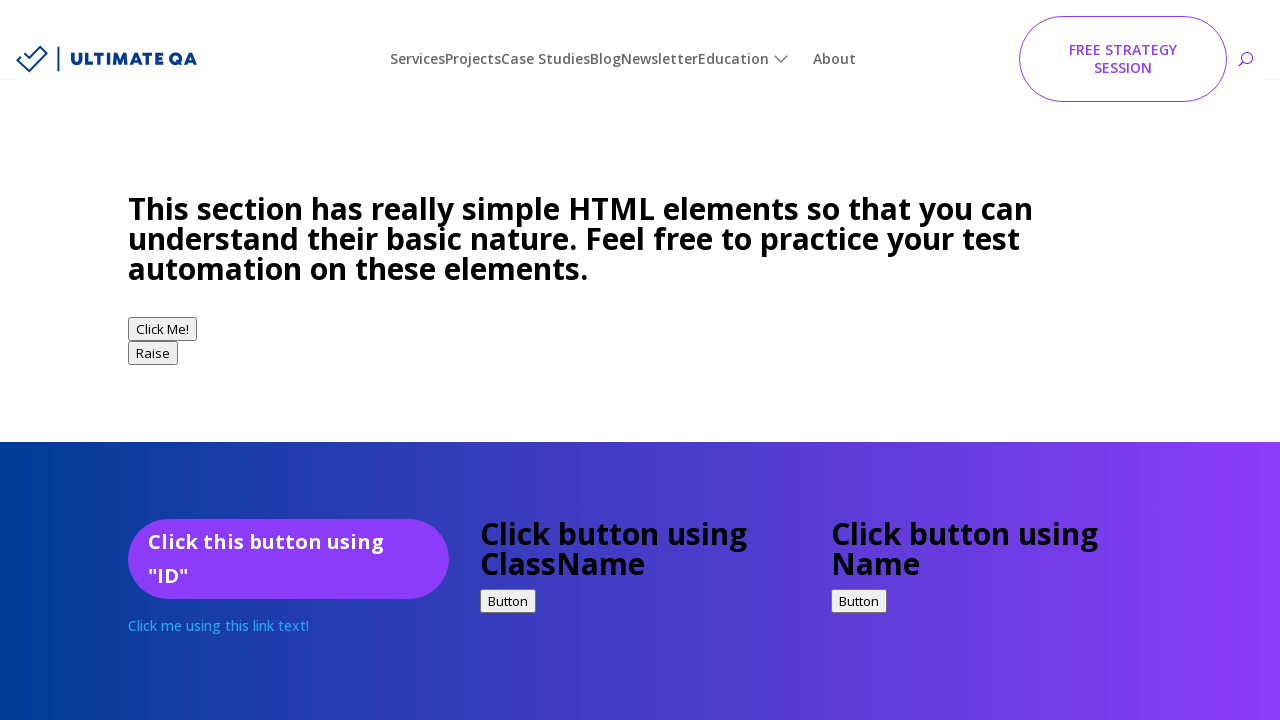

Clicked the form submit button at (379, 361) on xpath=//*[@id="et_pb_contact_form_0"]/div[2]/form/div/button
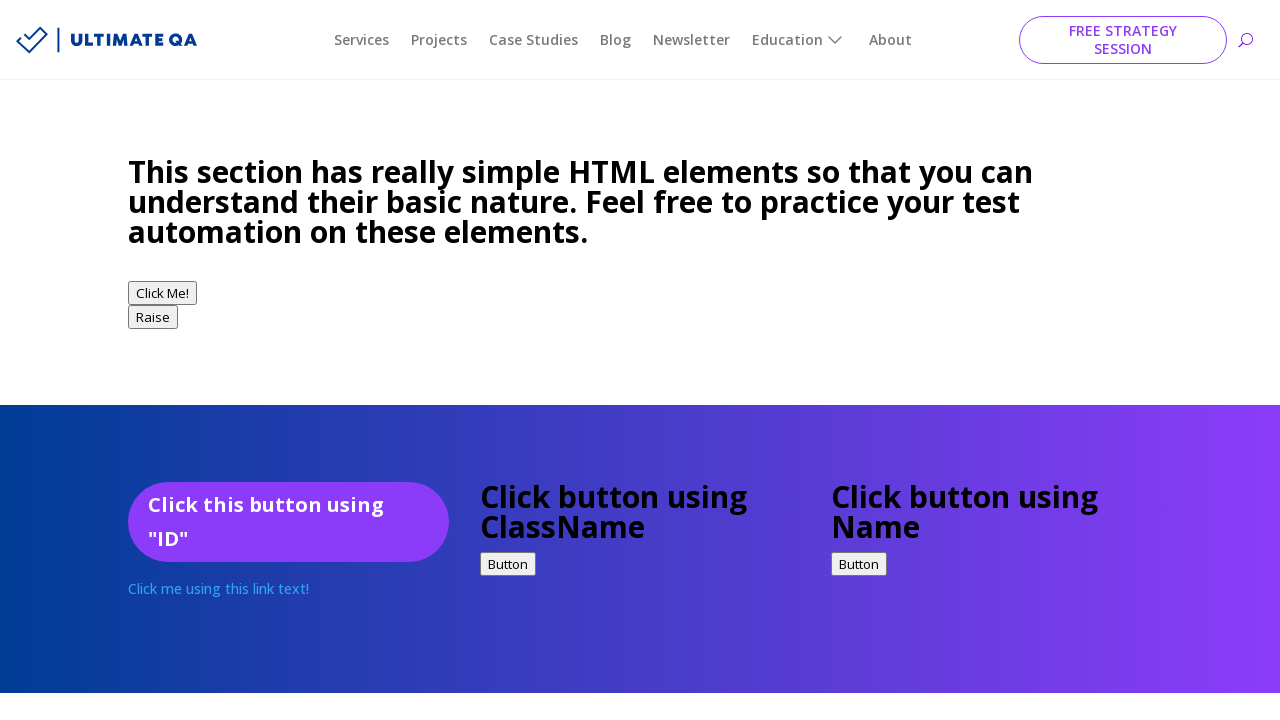

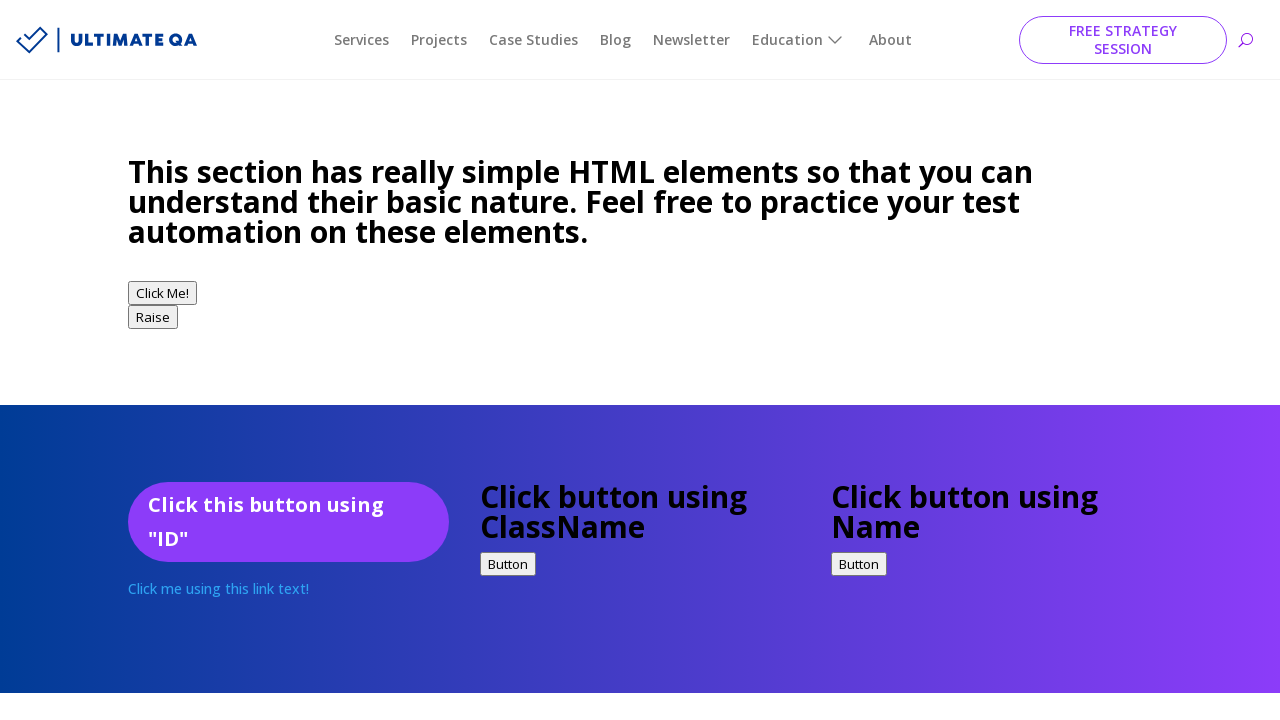